Tests browser window functionality by navigating to the browser-windows demo page and clicking the "New Tab" button to open a new browser tab.

Starting URL: https://demoqa.com/browser-windows

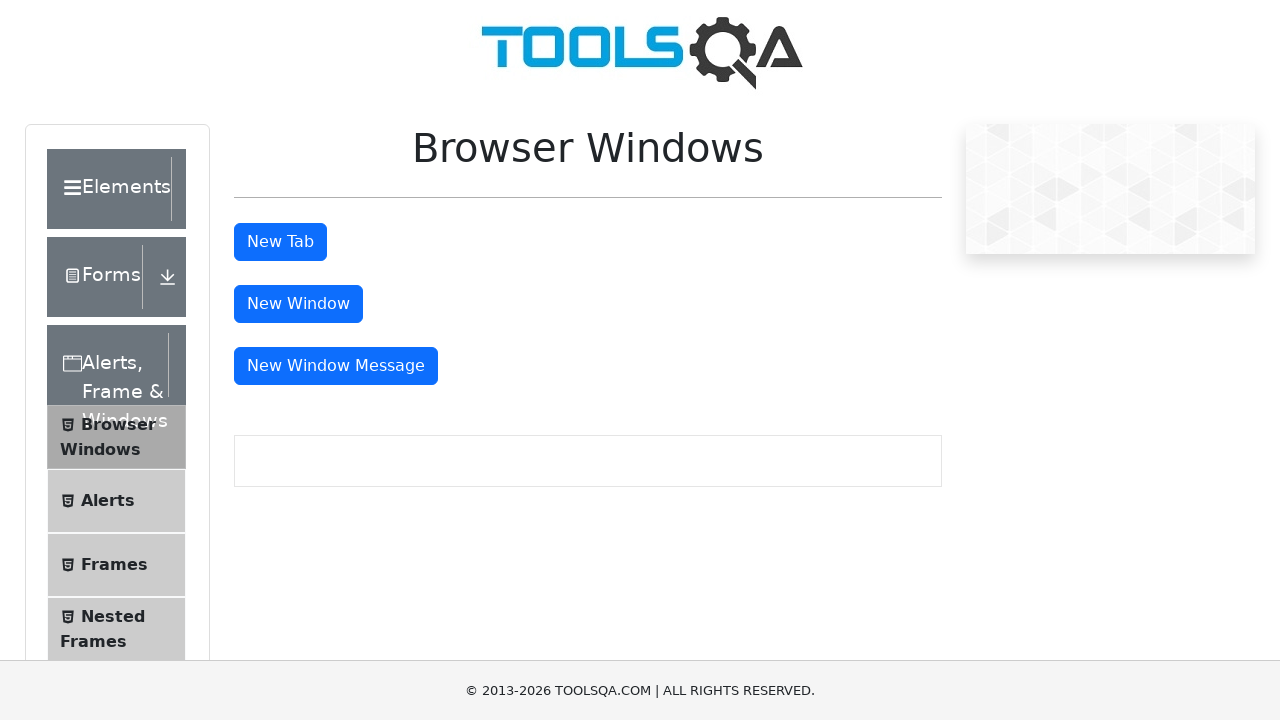

Clicked the 'New Tab' button to open a new browser tab at (280, 242) on #tabButton
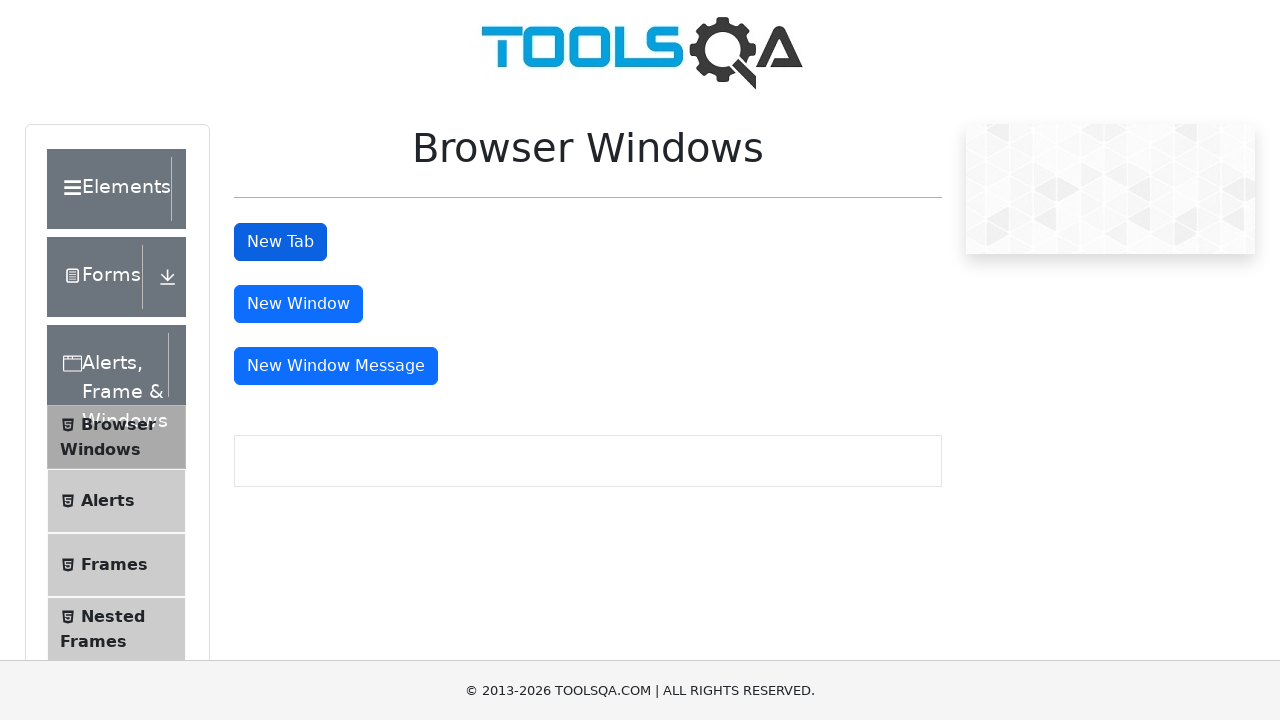

Waited 1000ms for the new tab action to complete
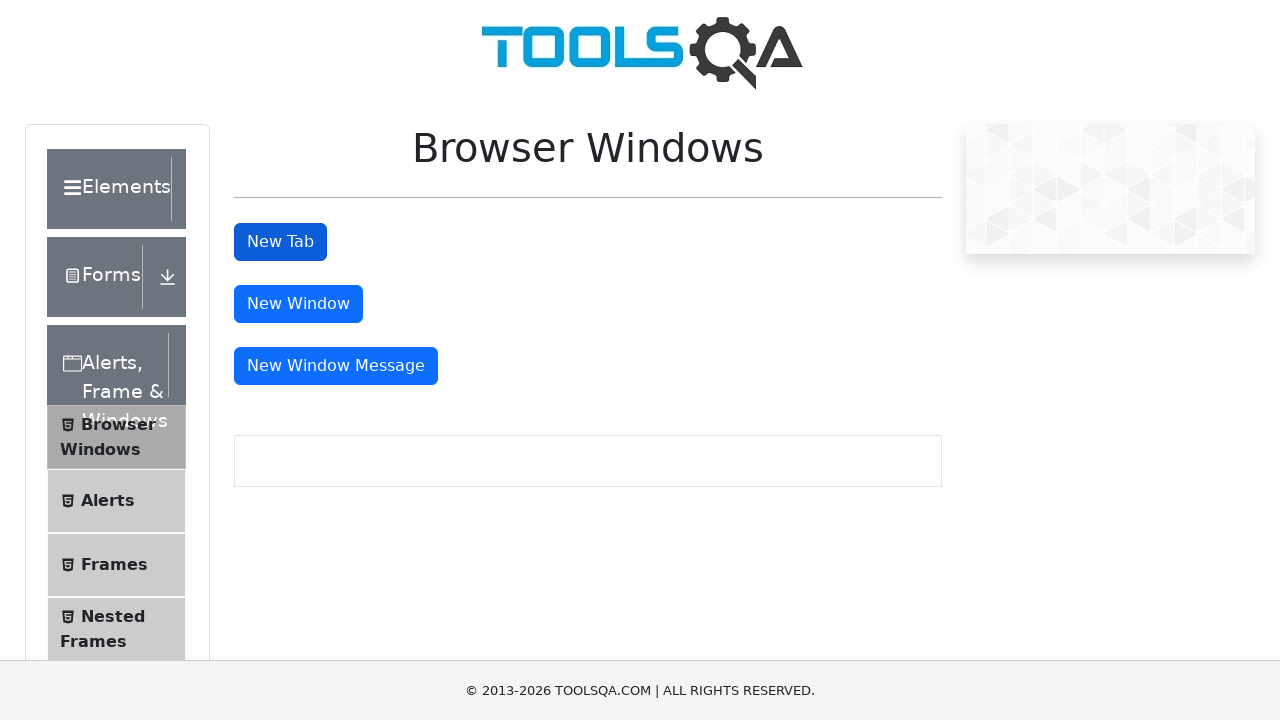

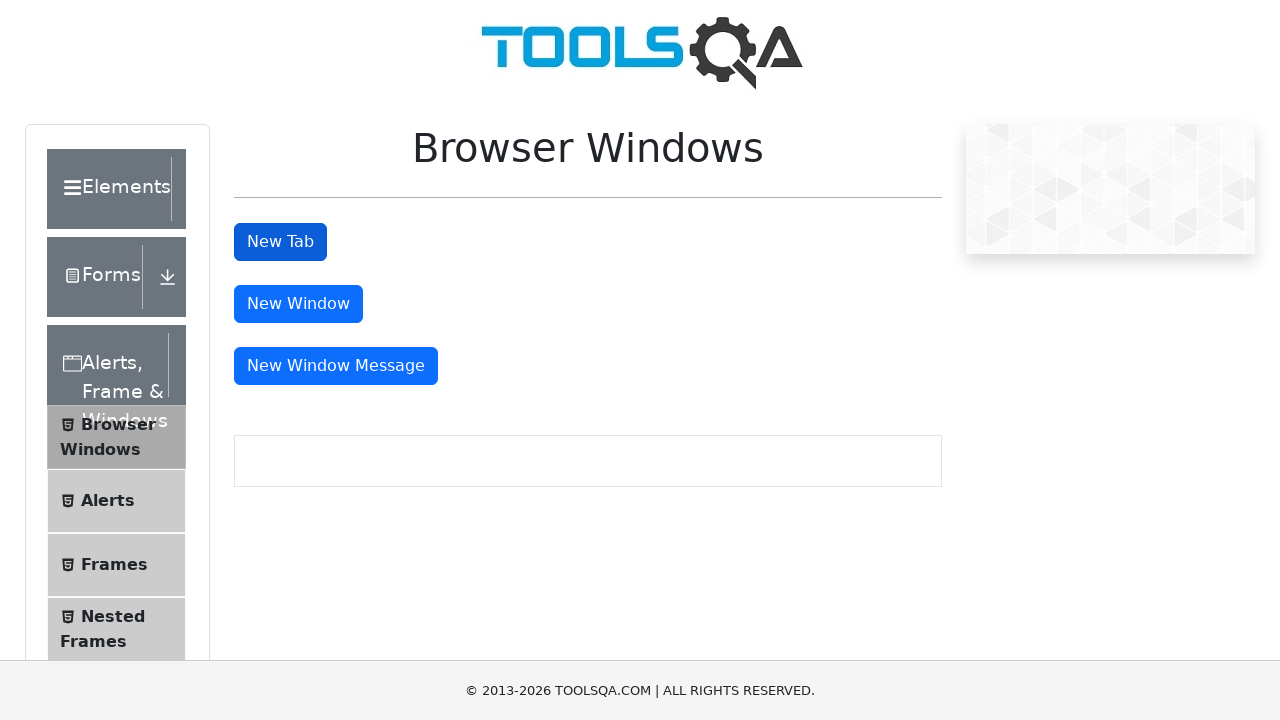